Navigates to the Rahul Shetty Academy Automation Practice page and verifies that footer links are present and visible on the page.

Starting URL: https://rahulshettyacademy.com/AutomationPractice/

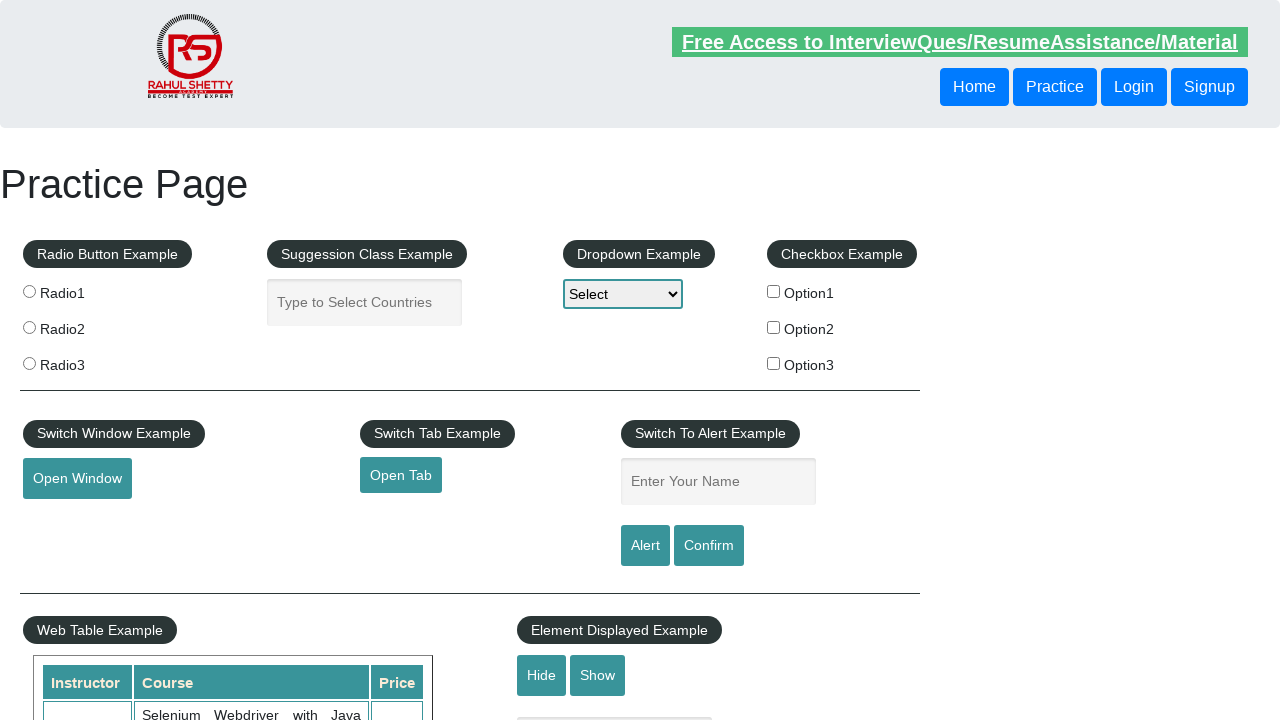

Navigated to Rahul Shetty Academy Automation Practice page
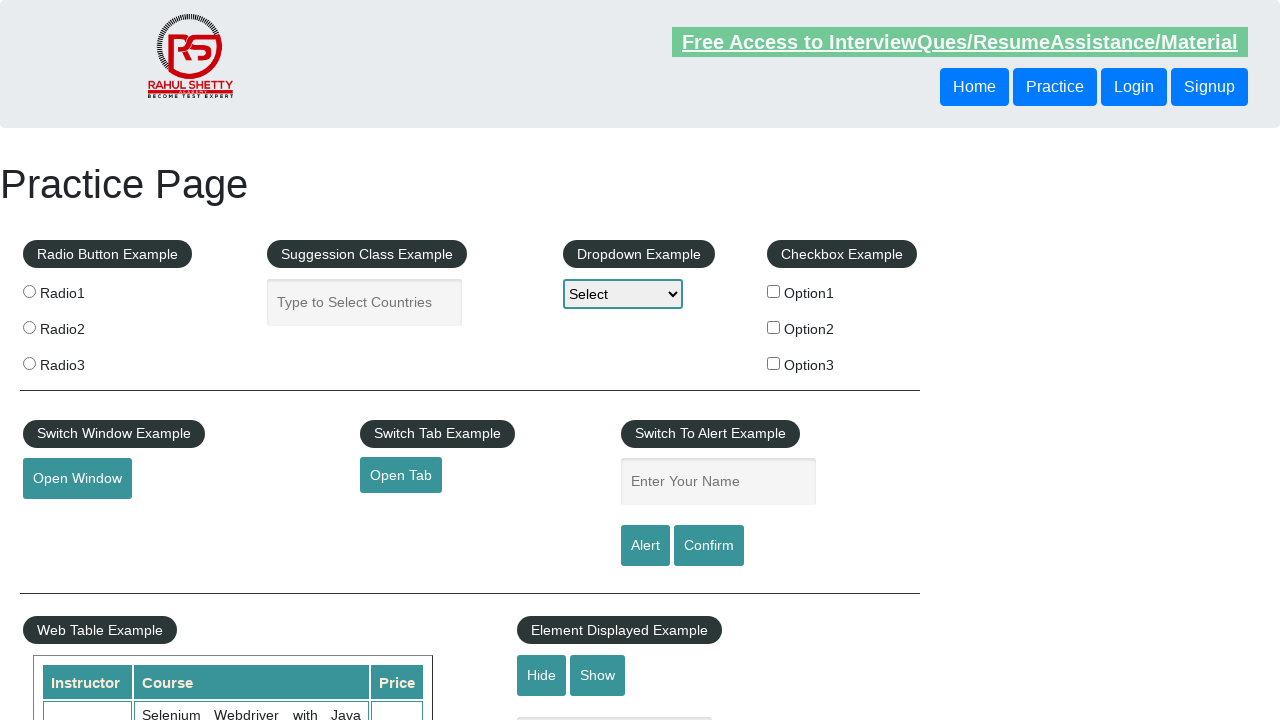

Footer links selector loaded and visible
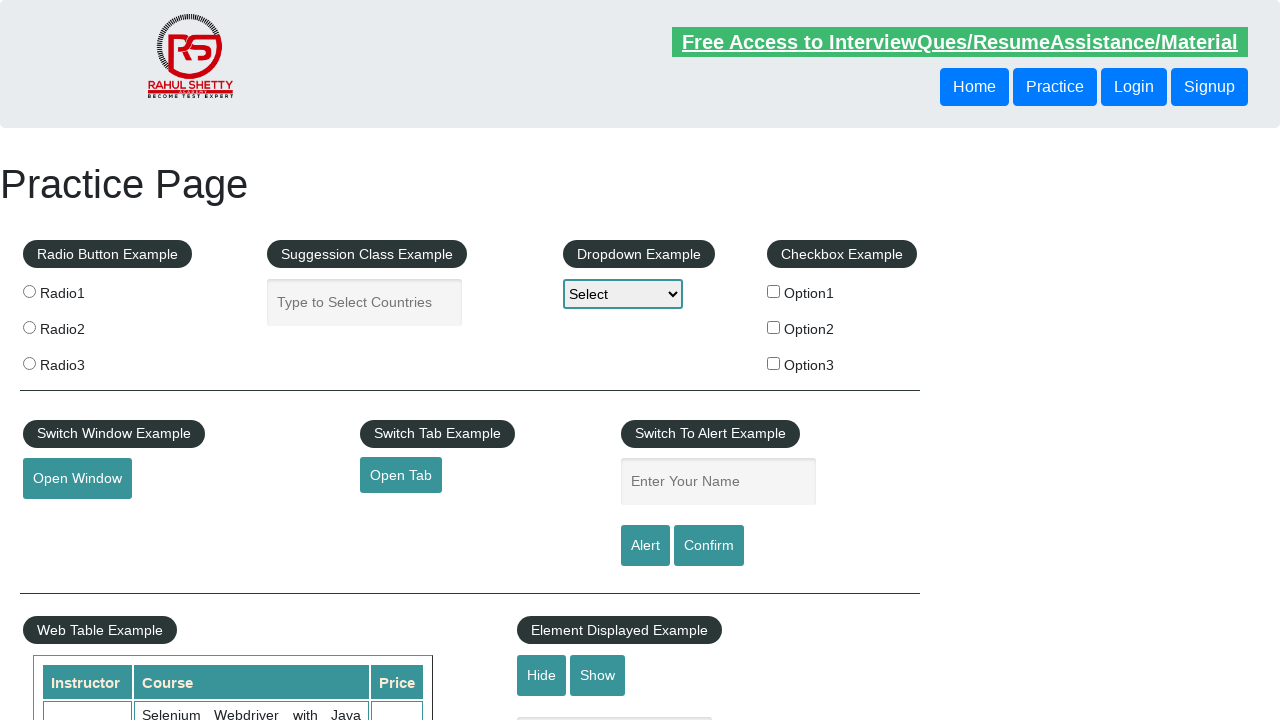

Located all footer links on the page
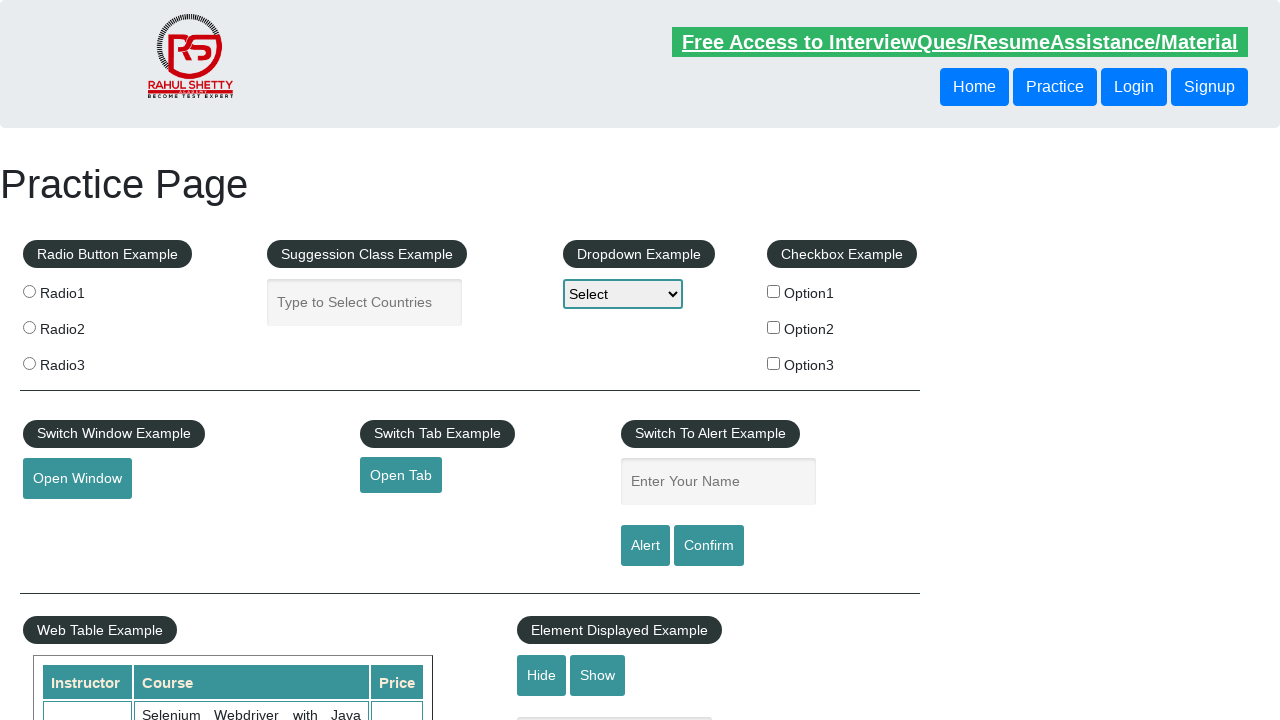

Verified footer links are present - found 20 links
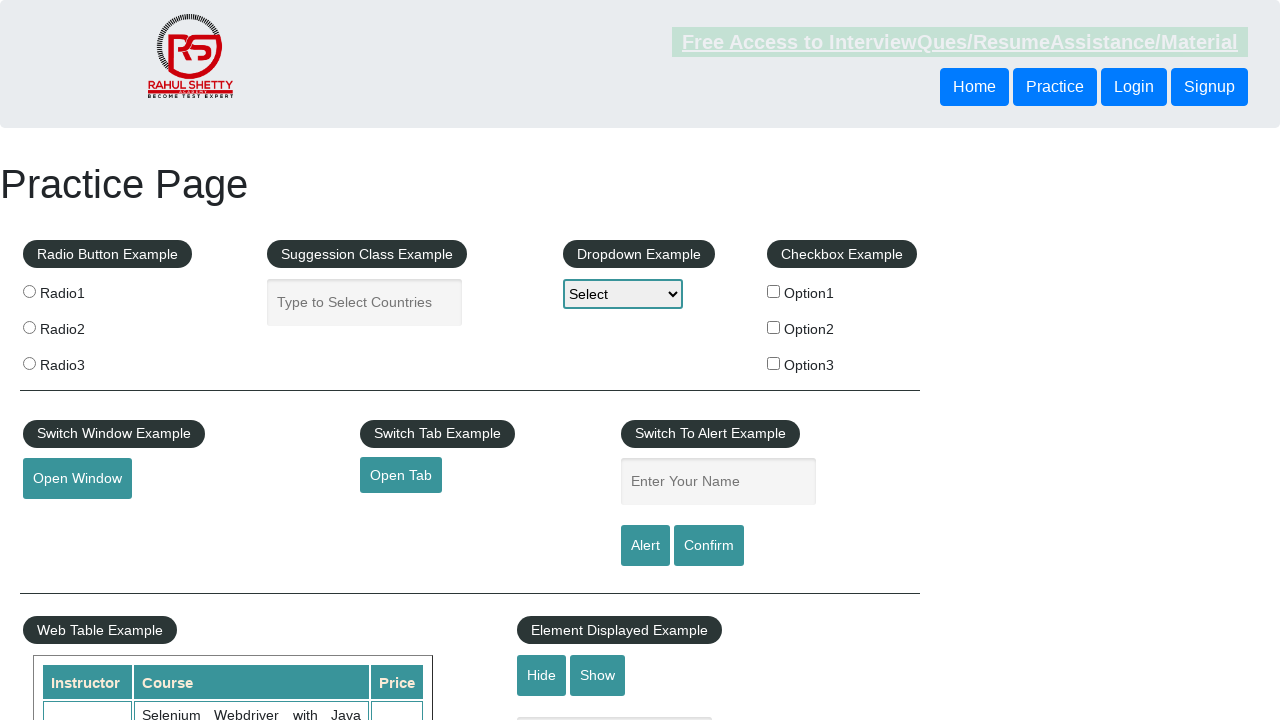

Retrieved first footer link element
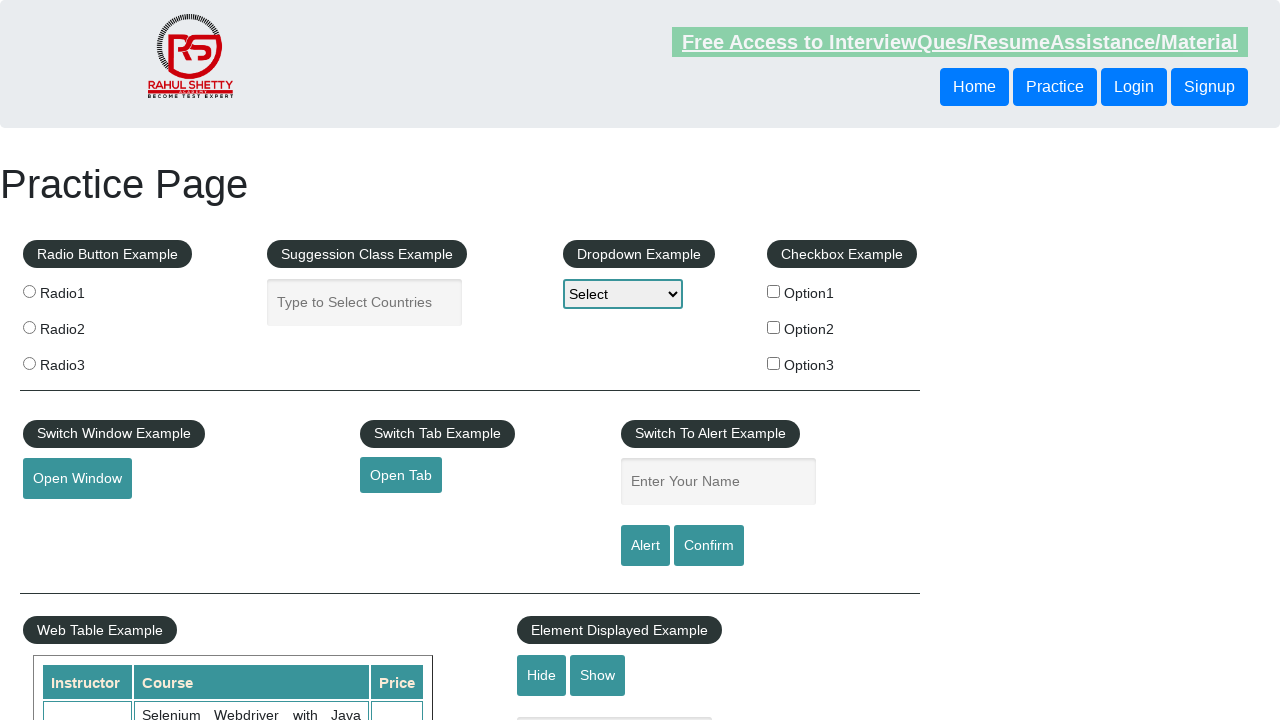

Retrieved href attribute from first link: #
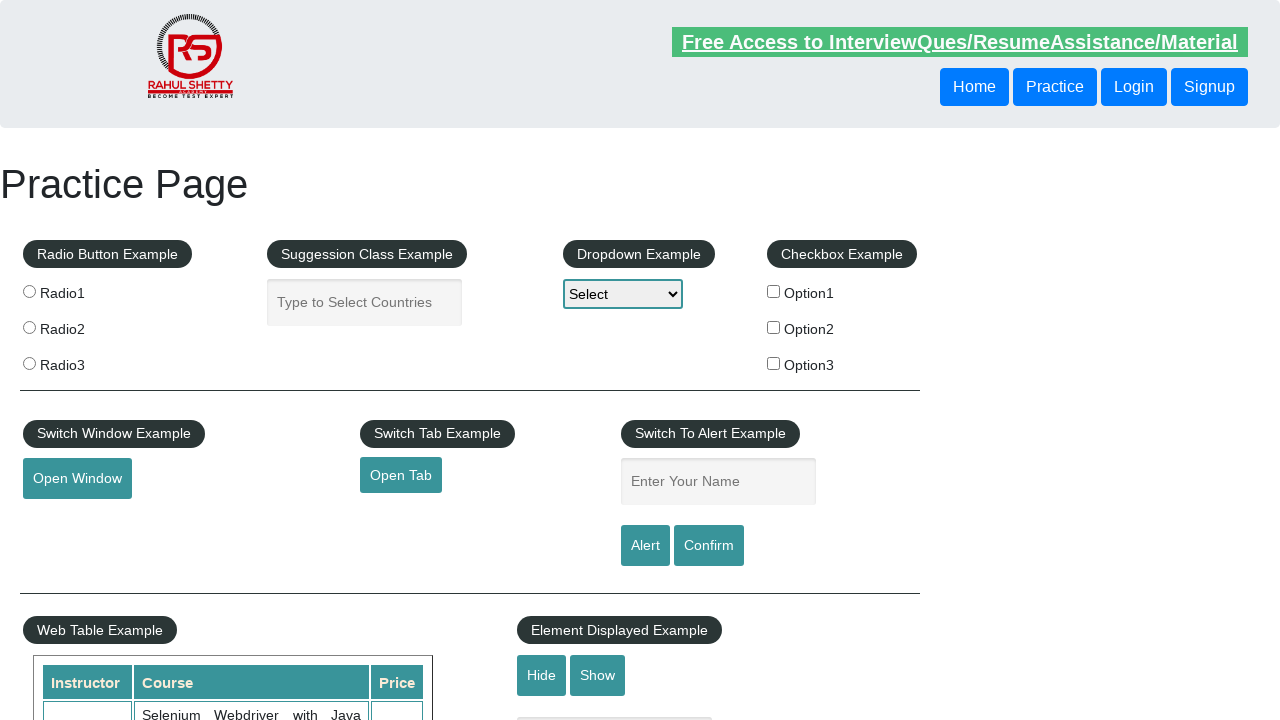

Verified first link has a valid href attribute
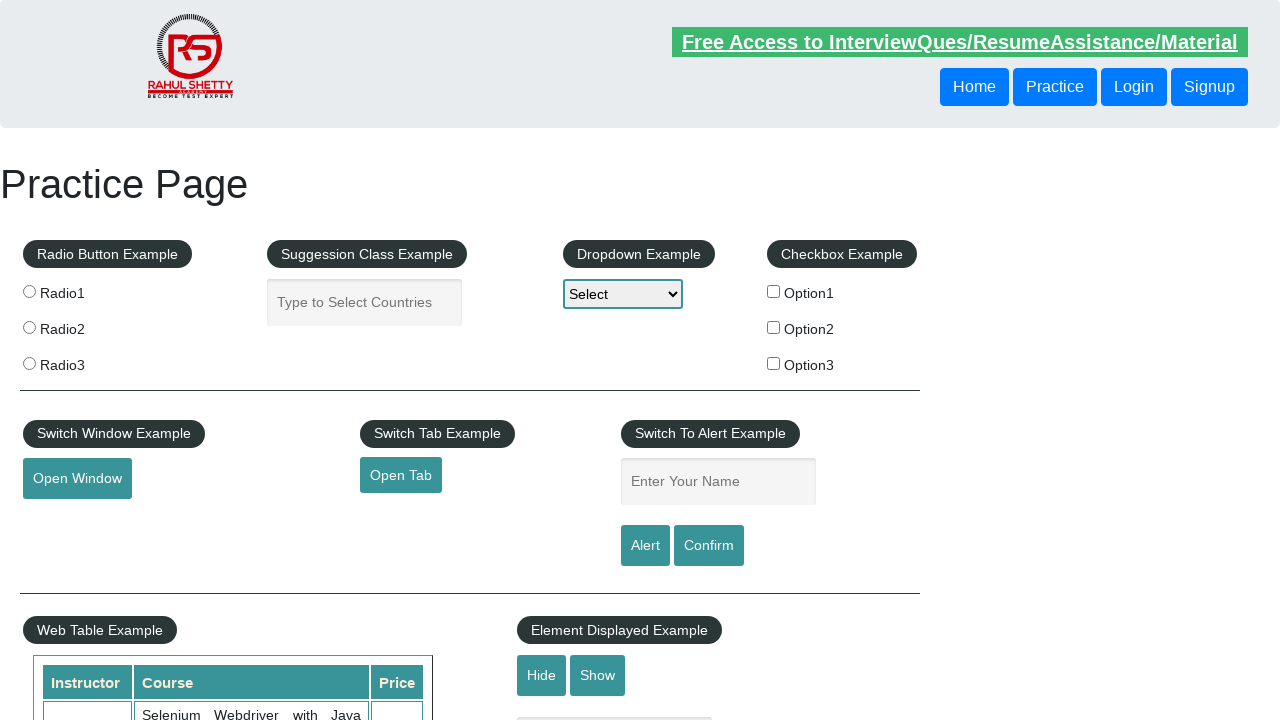

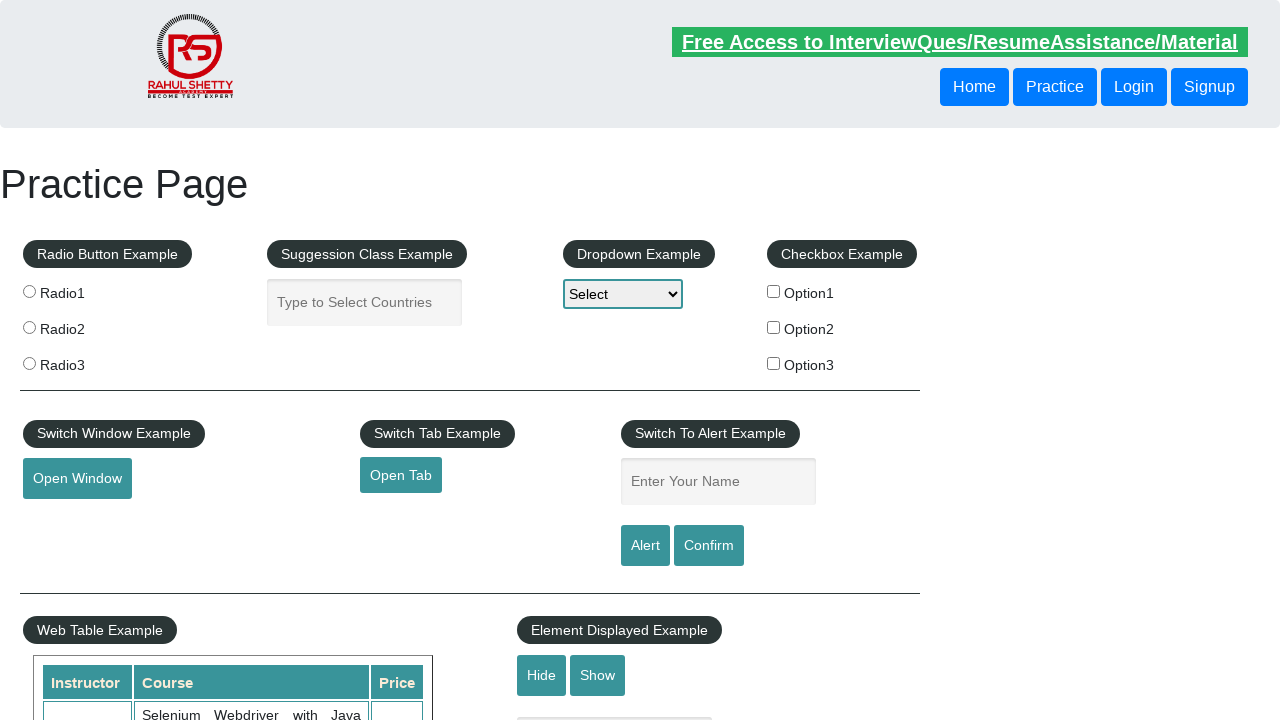